Tests window handling functionality by opening a new window, verifying content in both windows, and switching between them

Starting URL: https://the-internet.herokuapp.com/windows

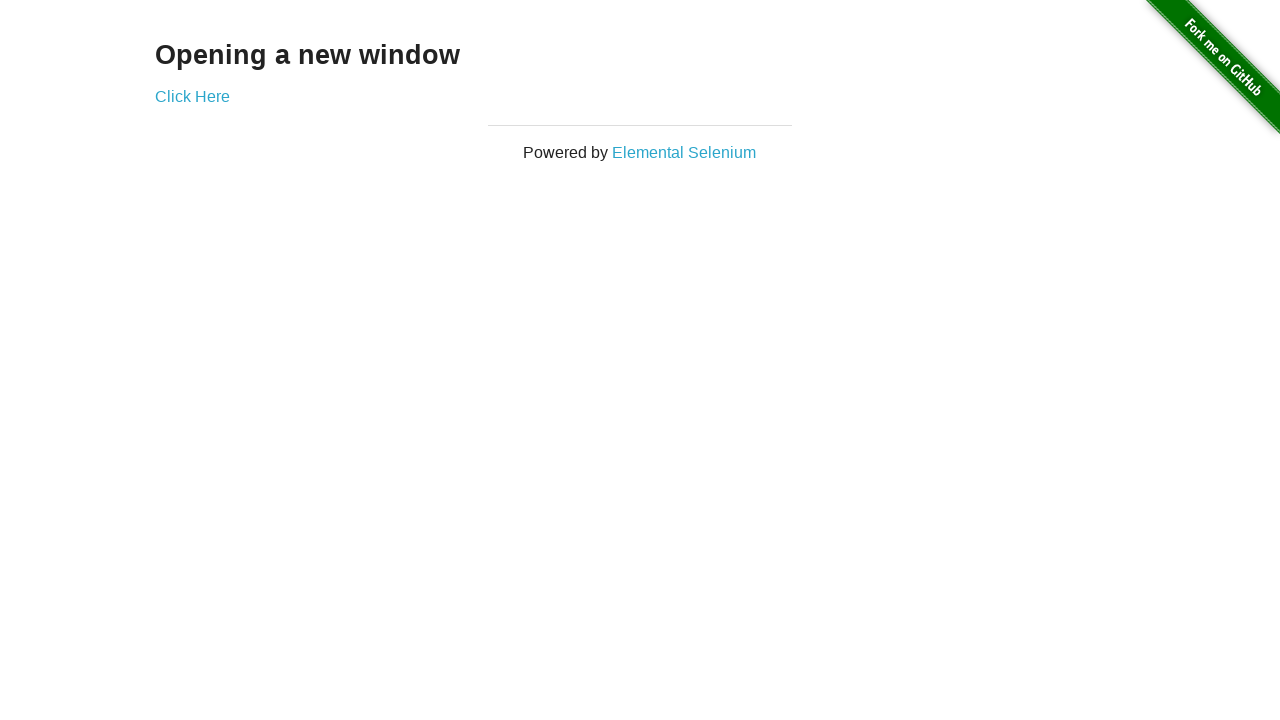

Verified heading text is 'Opening a new window'
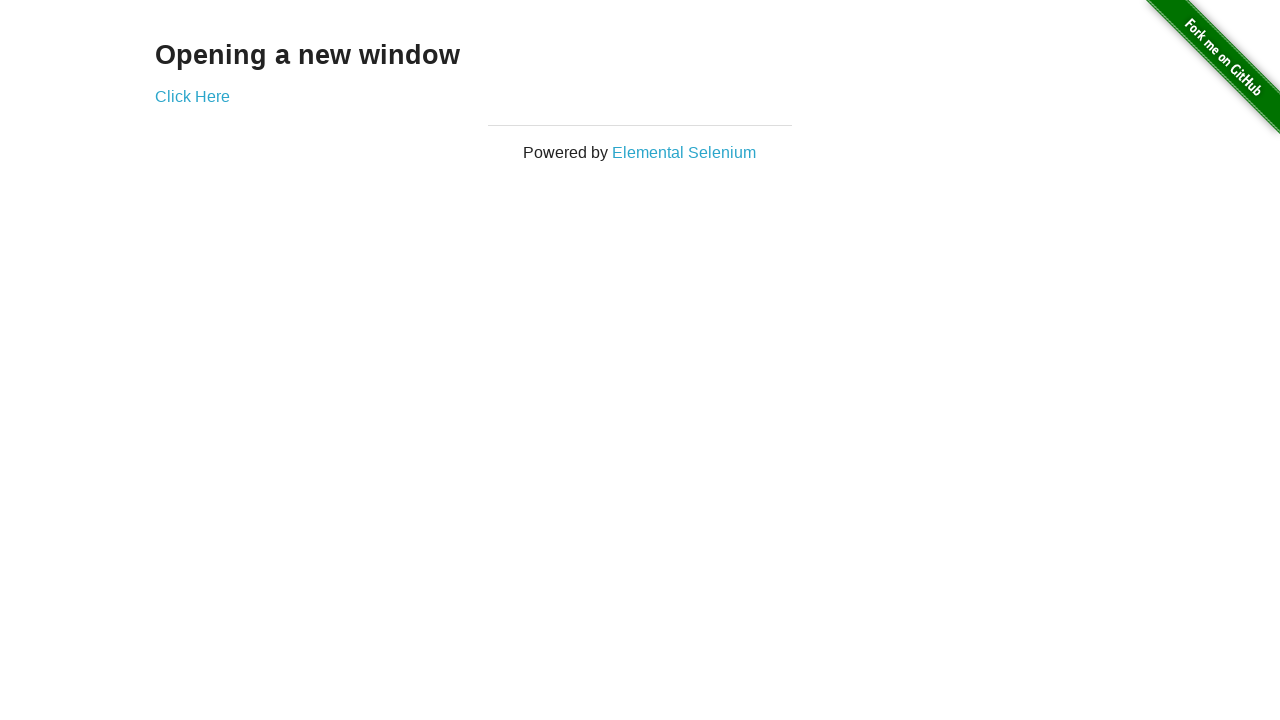

Verified page title is 'The Internet'
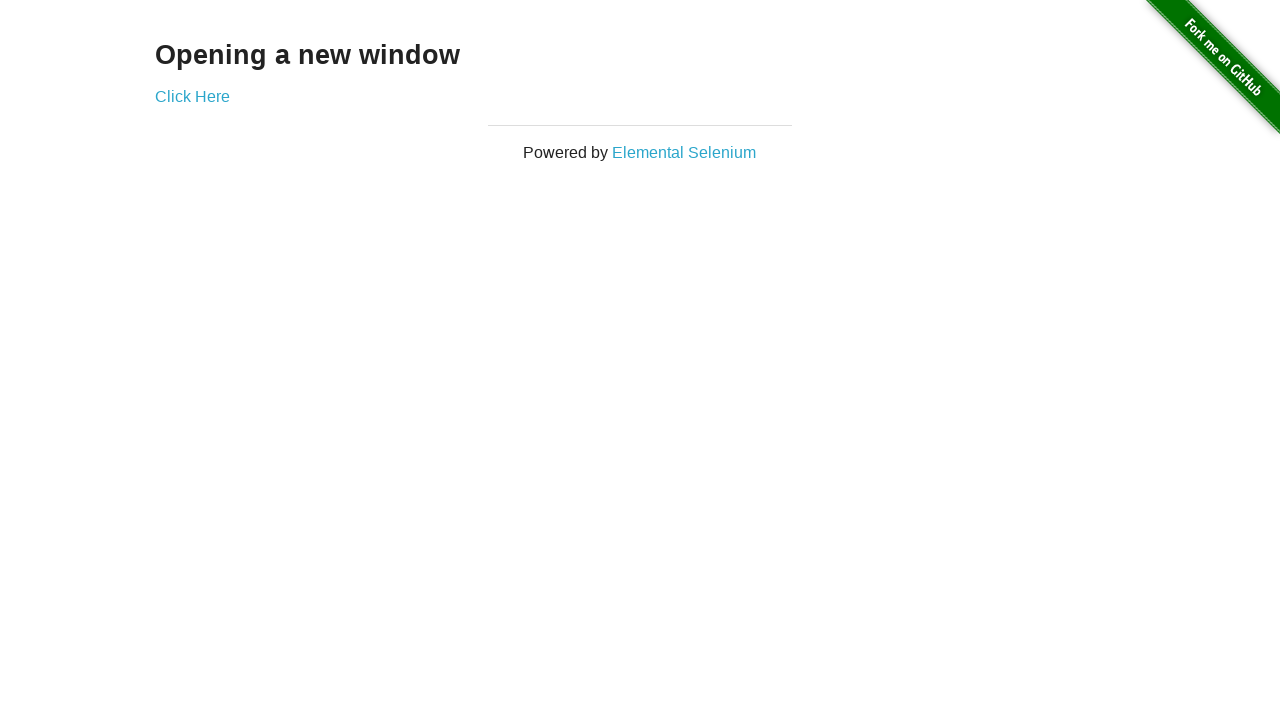

Clicked 'Click Here' link to open new window at (192, 96) on (//a)[2]
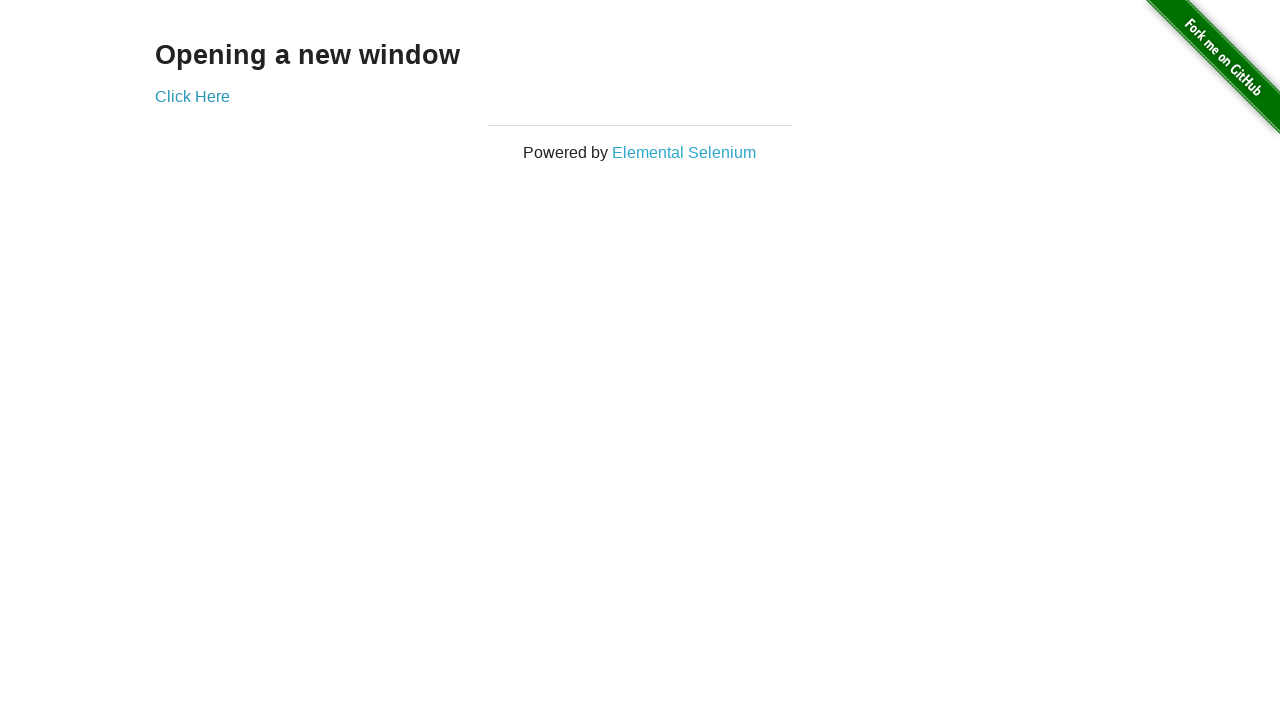

New window opened and captured
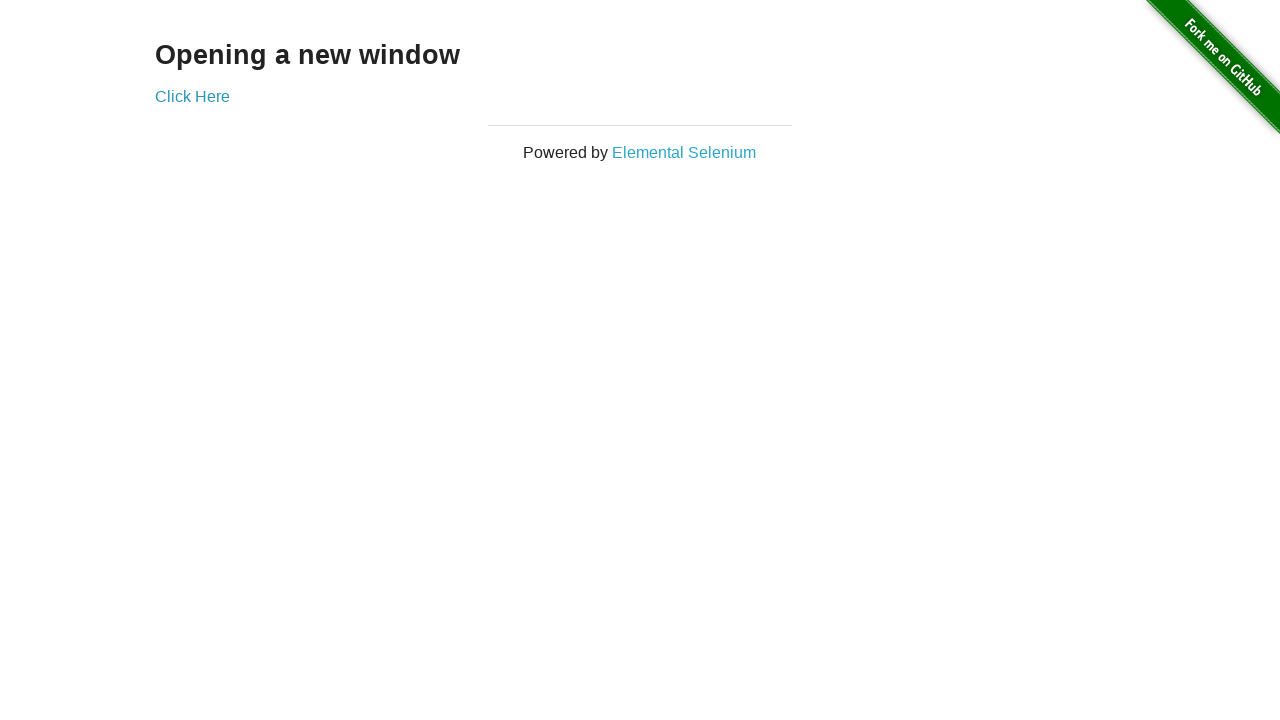

Verified new window title is 'New Window'
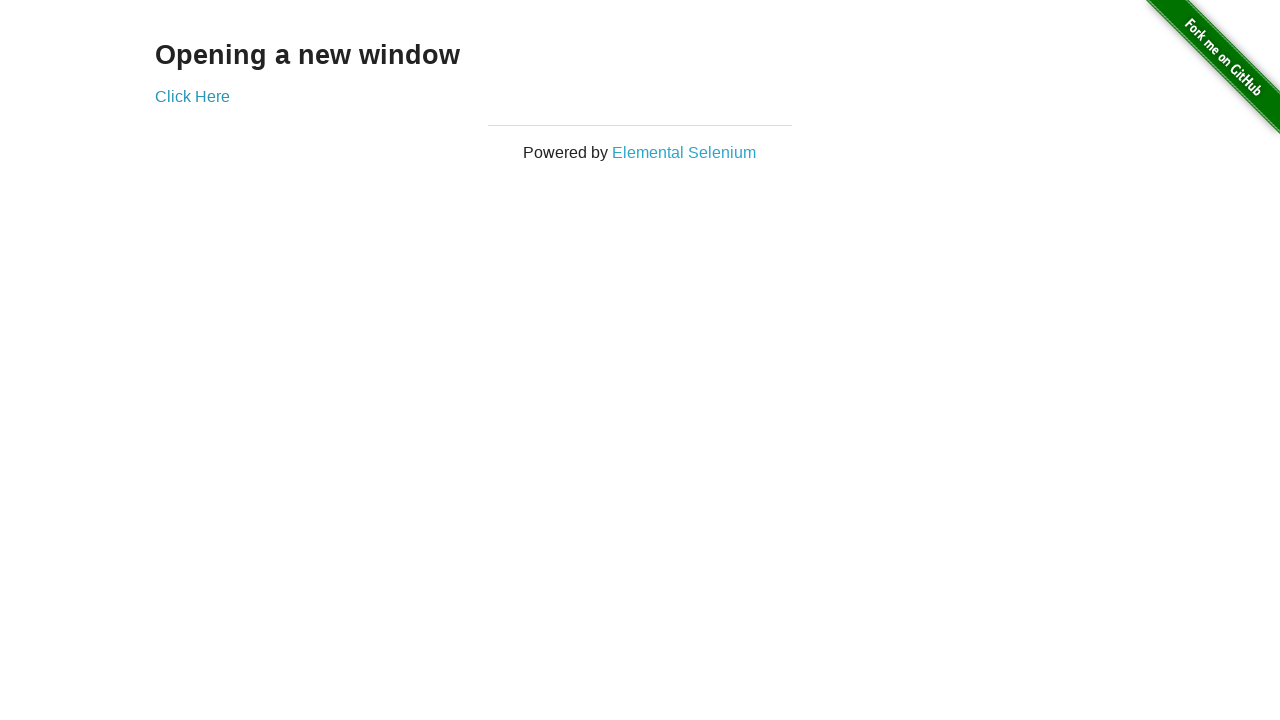

Verified new window heading text is 'New Window'
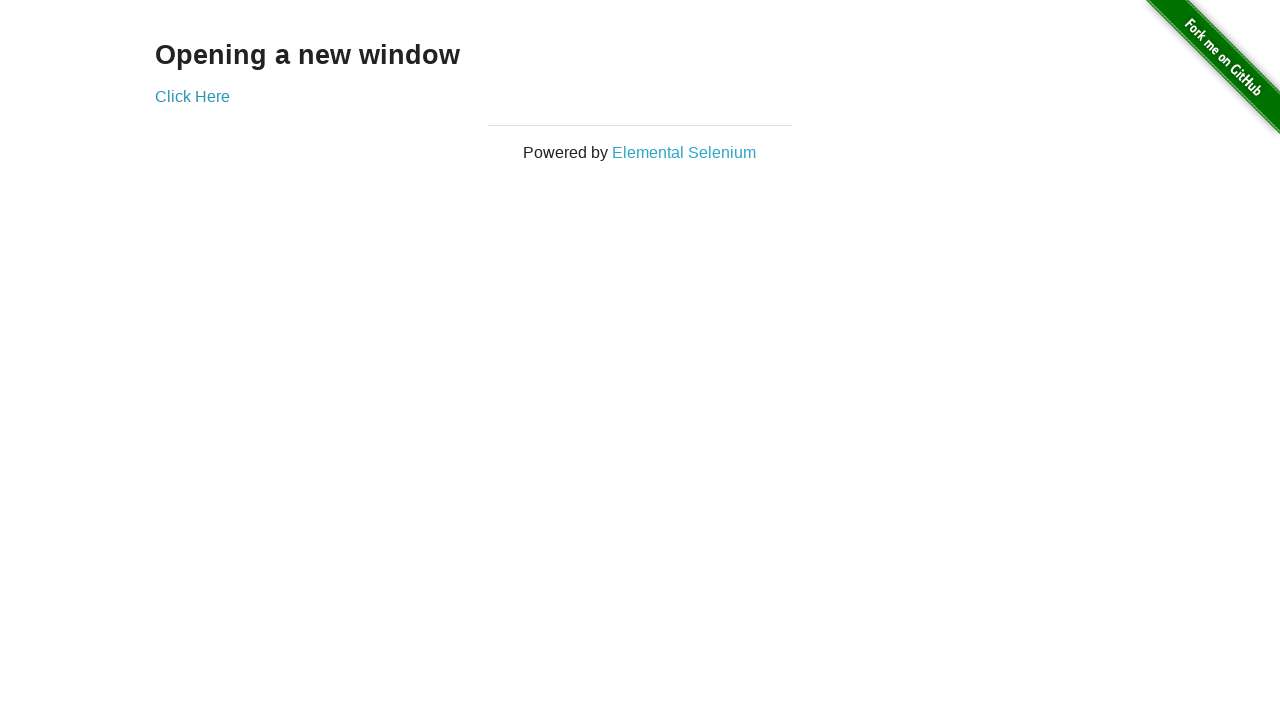

Brought original window to front
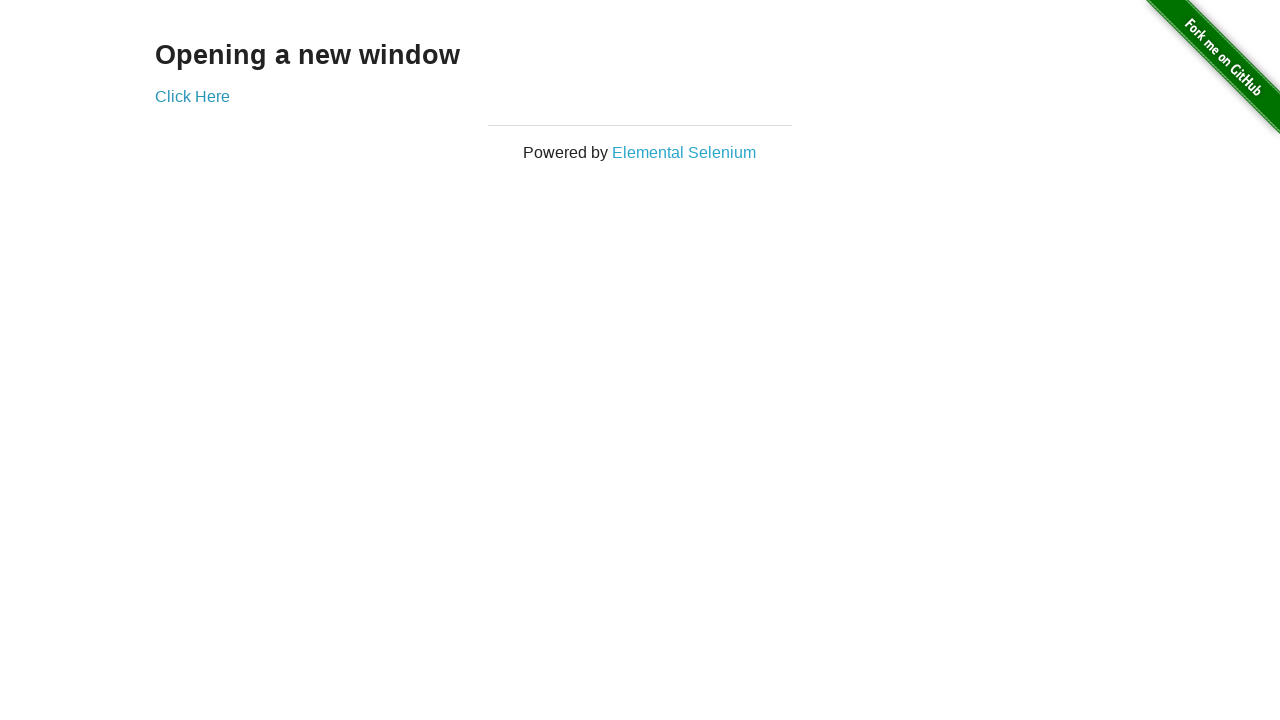

Verified original window title is 'The Internet'
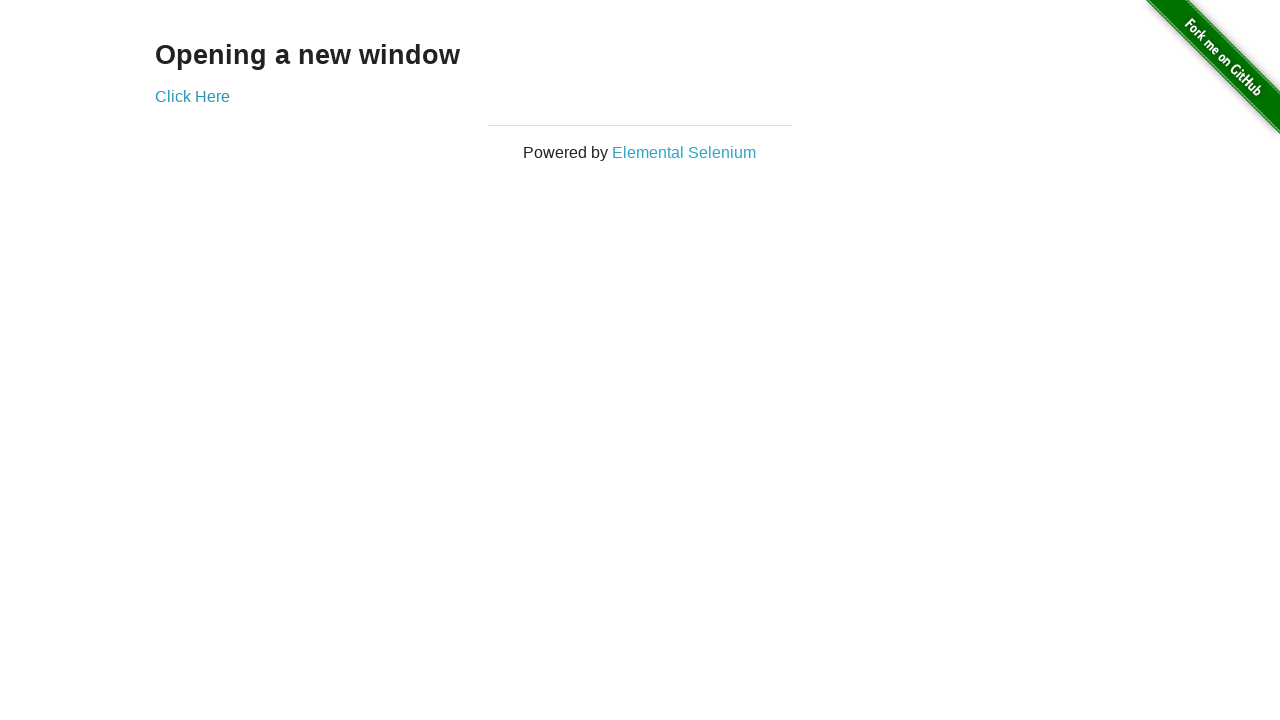

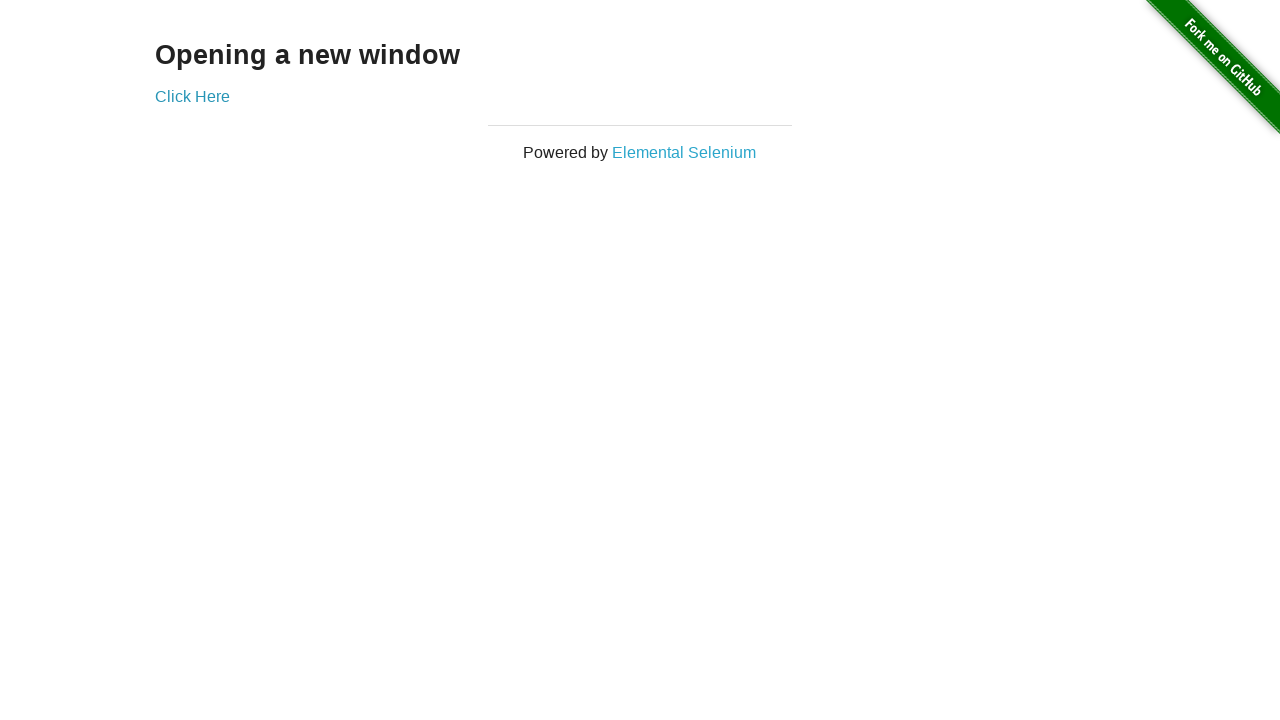